Tests the sitemap page by scrolling down and verifying that h2 heading elements are present on the page

Starting URL: https://www.globalgarner.com/sitemap

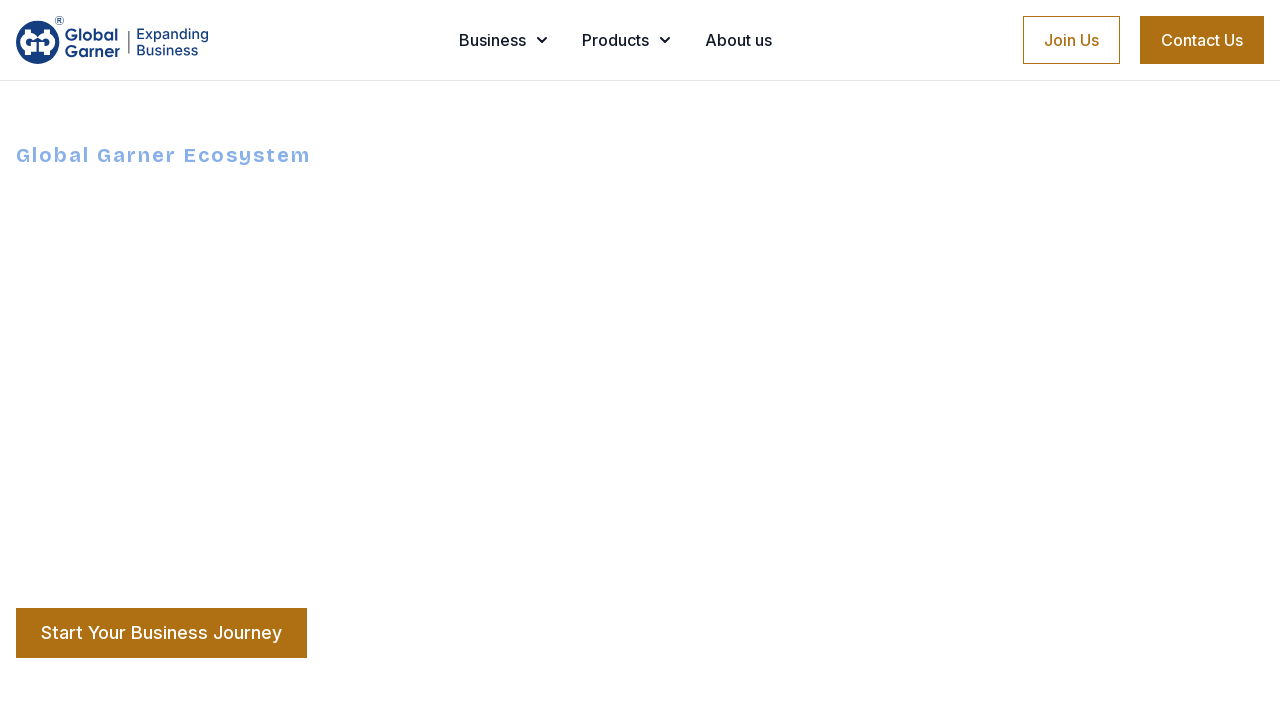

Scrolled down 5000 pixels to load sitemap content
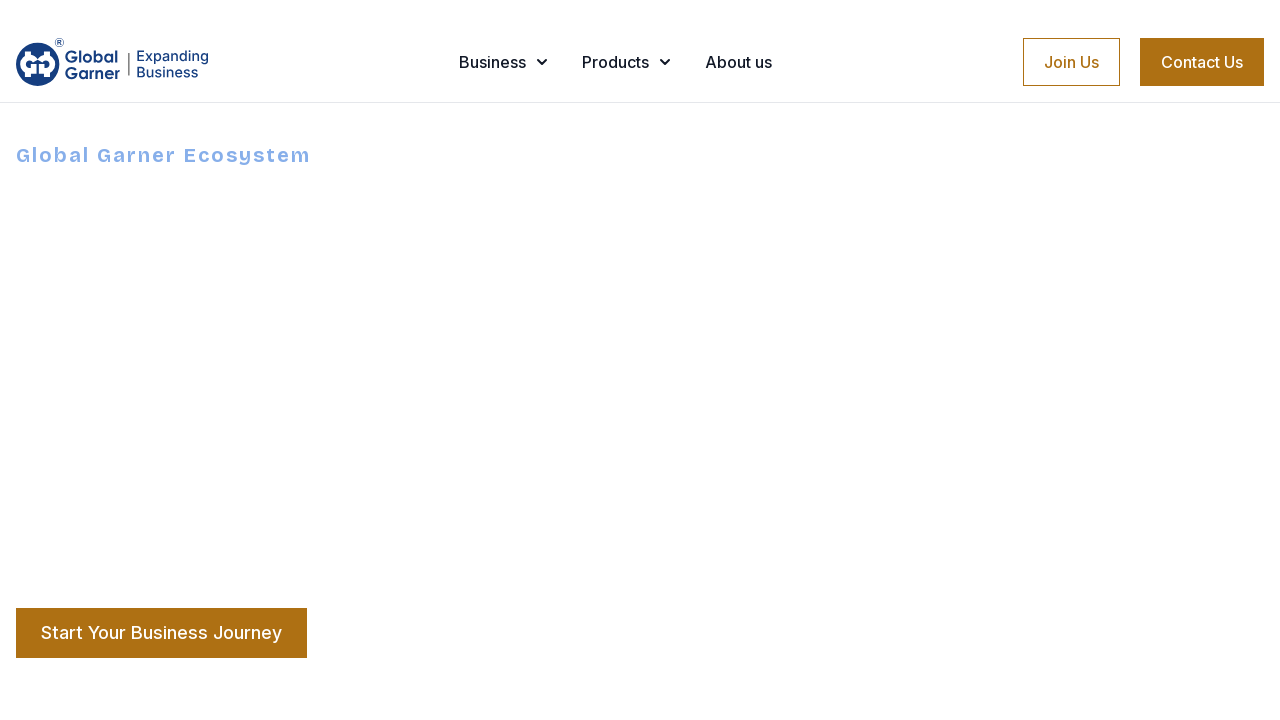

Waited 3 seconds for page content to load after scrolling
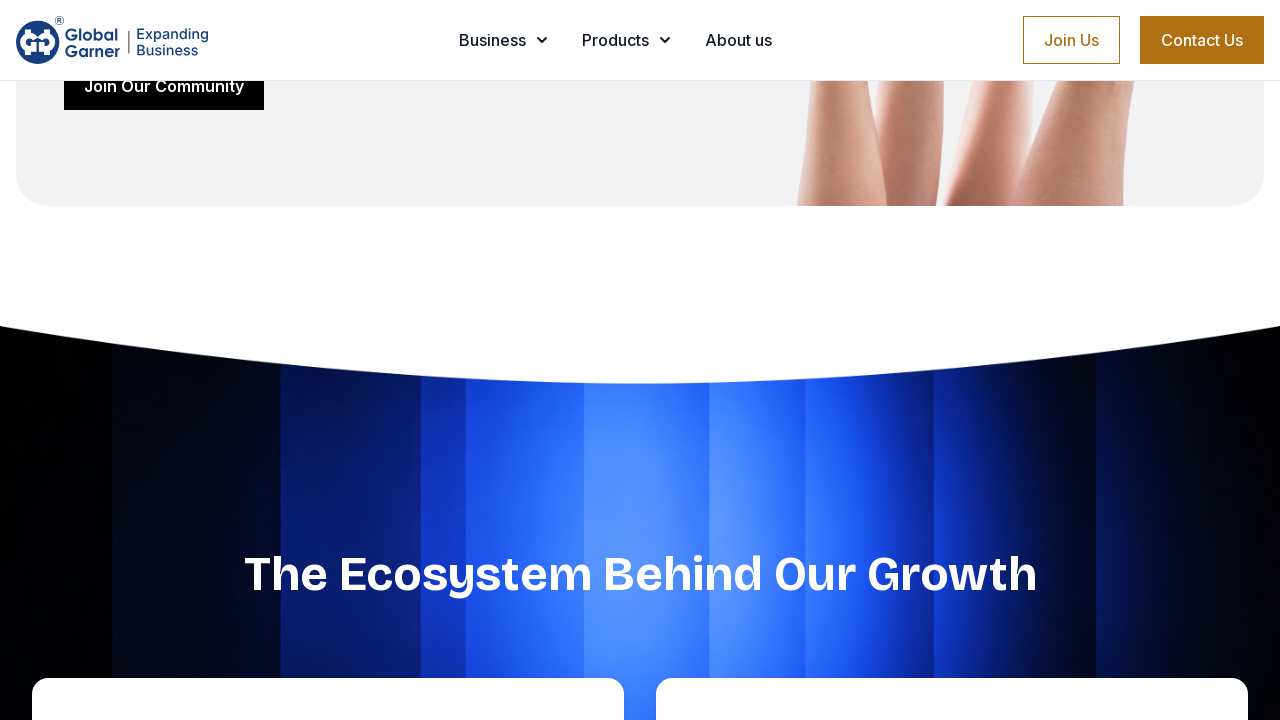

Verified h2 heading elements are present on the sitemap page
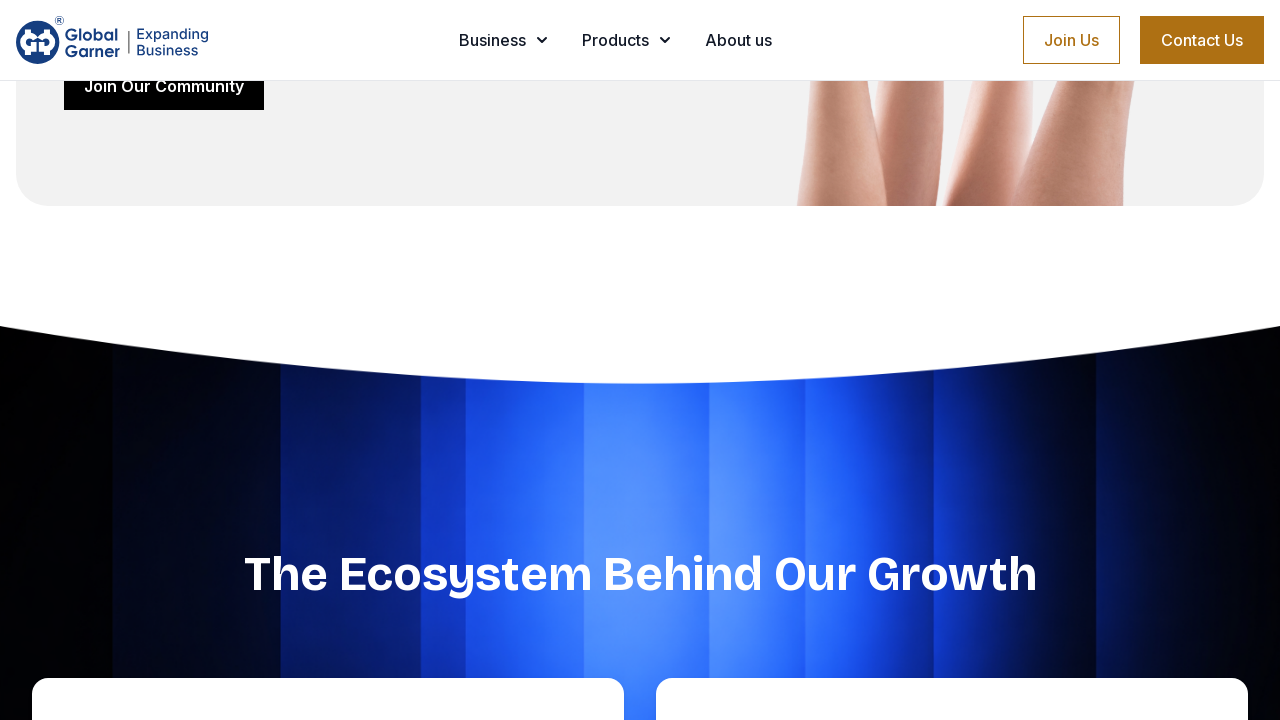

Scrolled down an additional 2000 pixels to ensure all content is visible
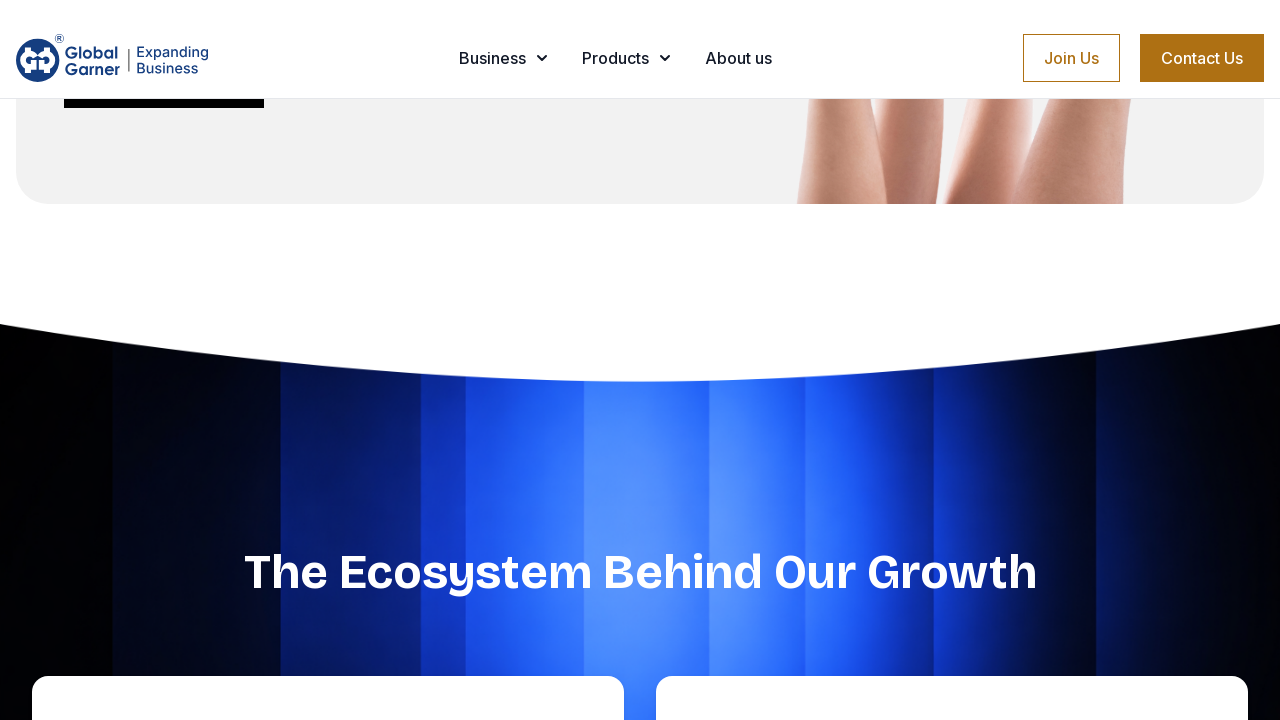

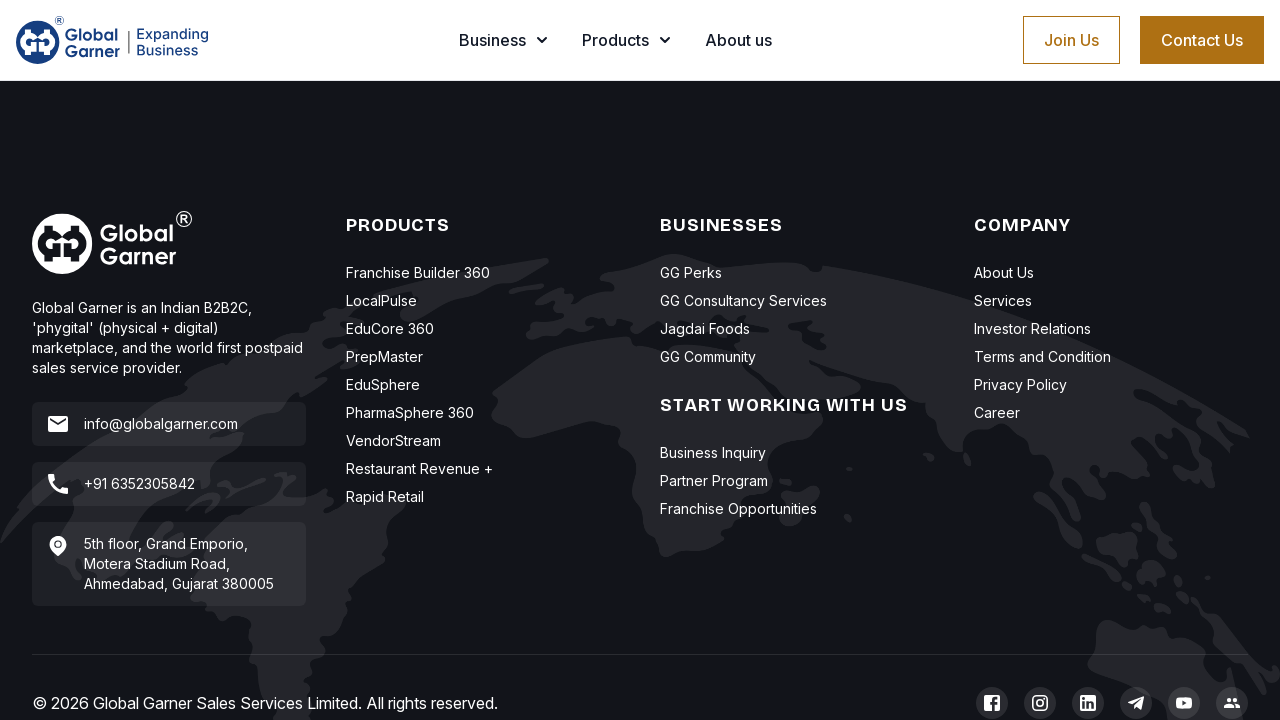